Tests filtering to display all items after viewing filtered views

Starting URL: https://demo.playwright.dev/todomvc

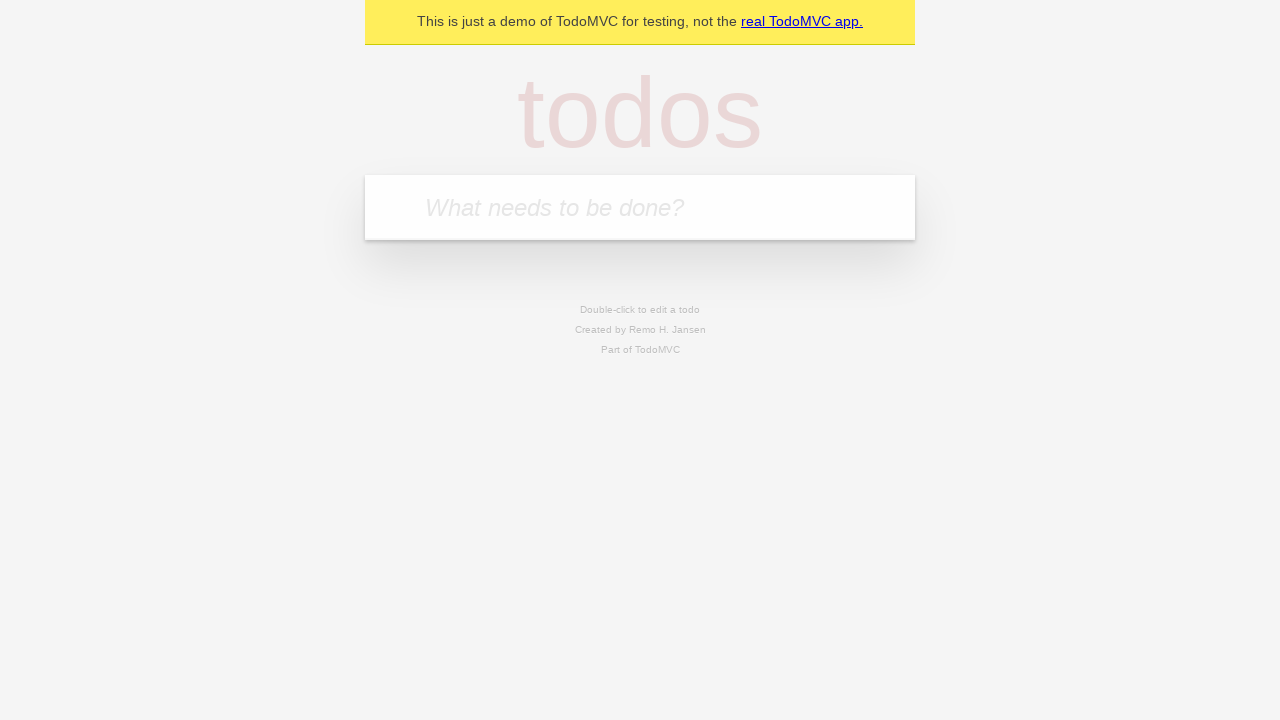

Filled todo input field with 'buy some cheese' on internal:attr=[placeholder="What needs to be done?"i]
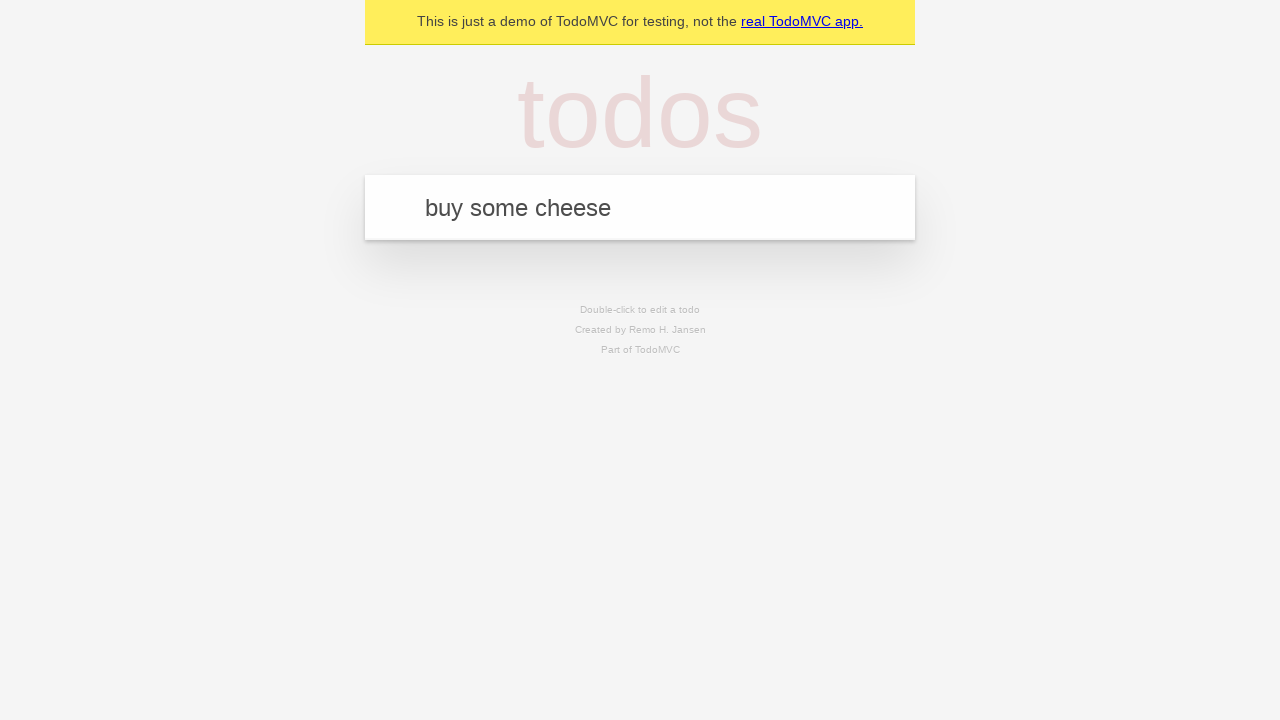

Pressed Enter to add todo item 'buy some cheese' on internal:attr=[placeholder="What needs to be done?"i]
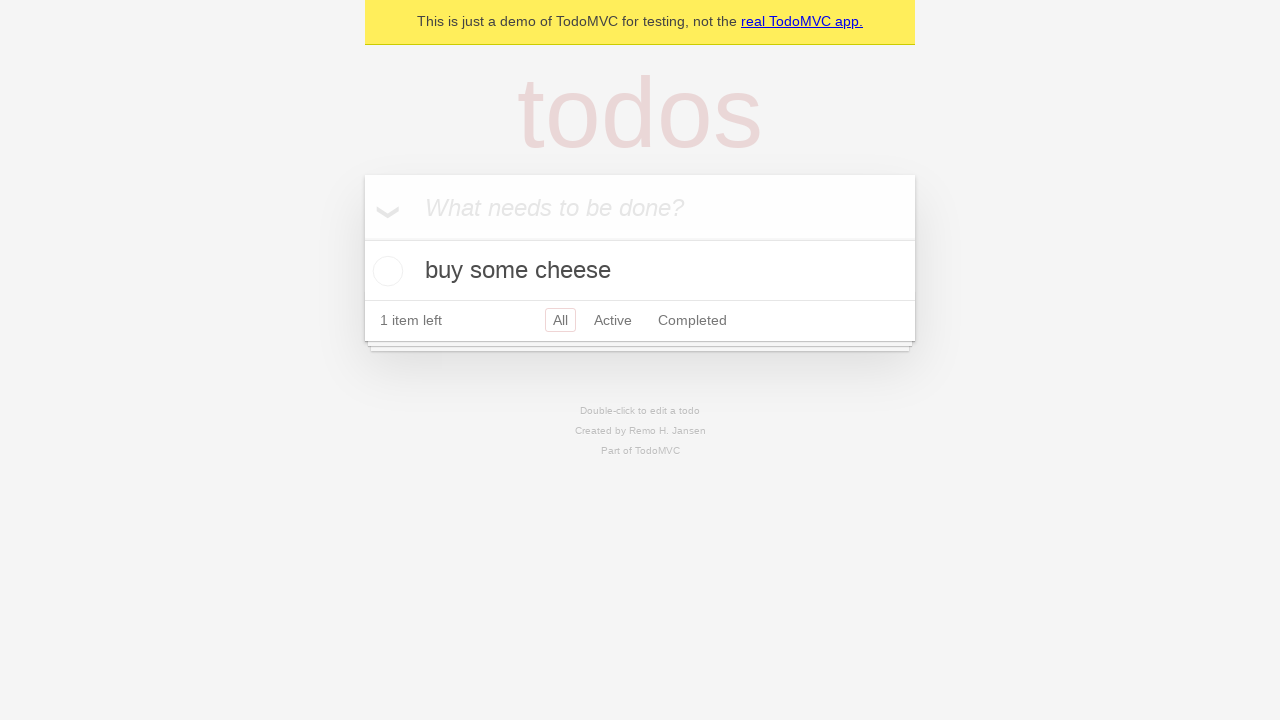

Filled todo input field with 'feed the cat' on internal:attr=[placeholder="What needs to be done?"i]
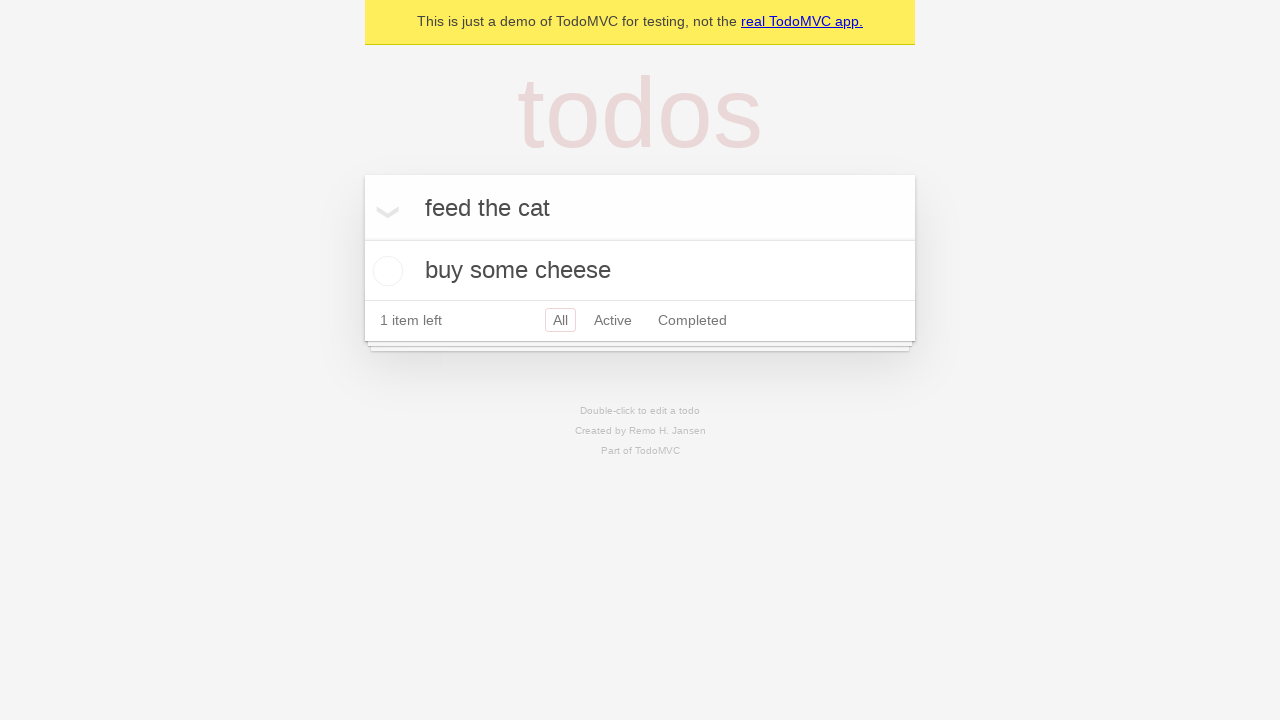

Pressed Enter to add todo item 'feed the cat' on internal:attr=[placeholder="What needs to be done?"i]
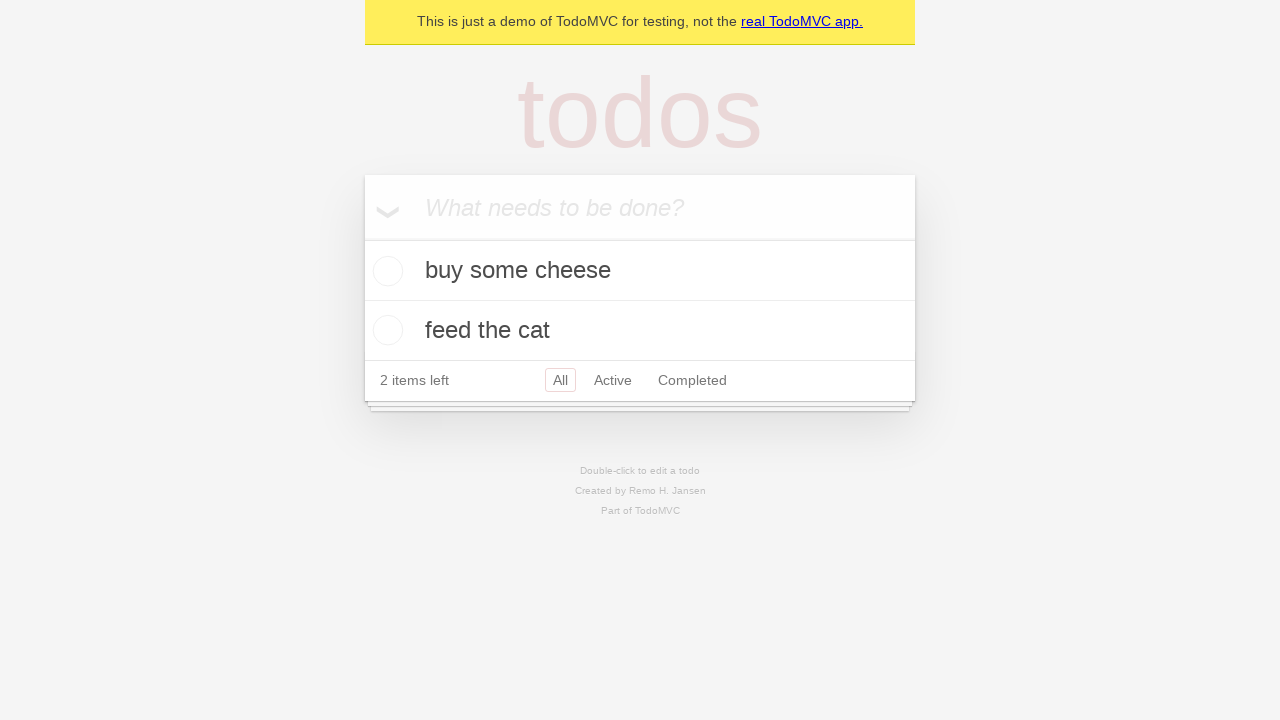

Filled todo input field with 'book a doctors appointment' on internal:attr=[placeholder="What needs to be done?"i]
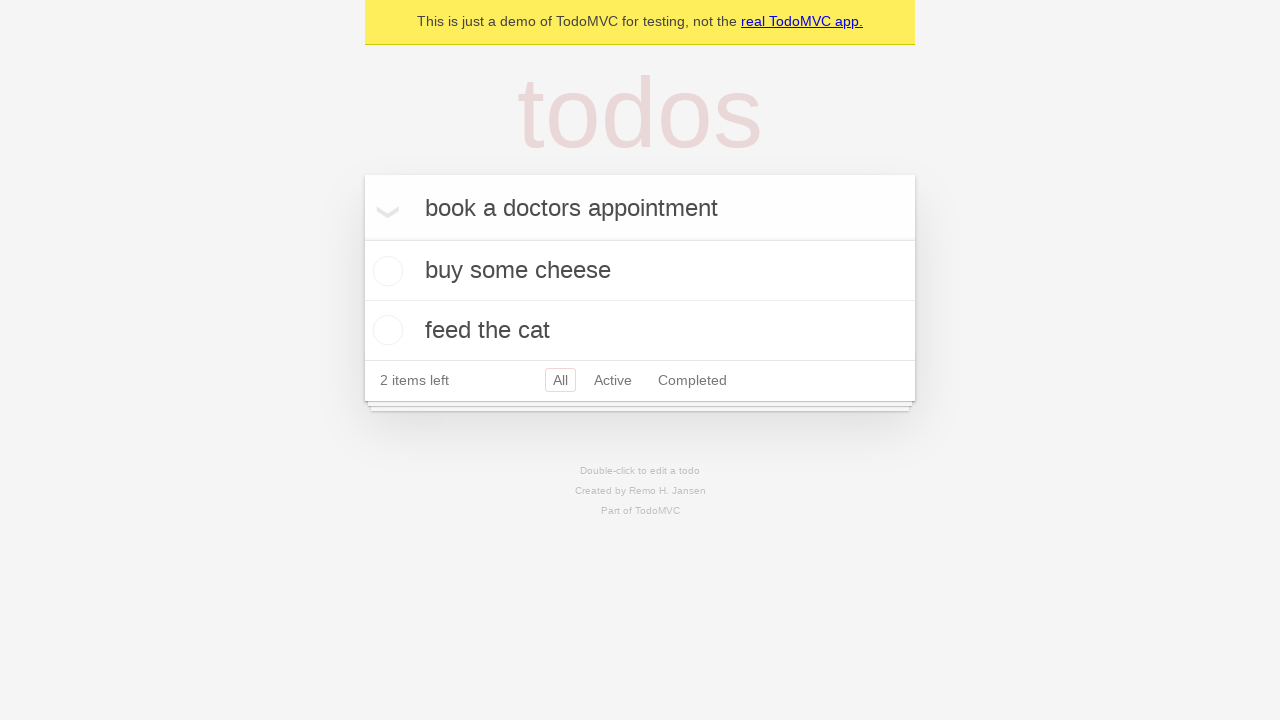

Pressed Enter to add todo item 'book a doctors appointment' on internal:attr=[placeholder="What needs to be done?"i]
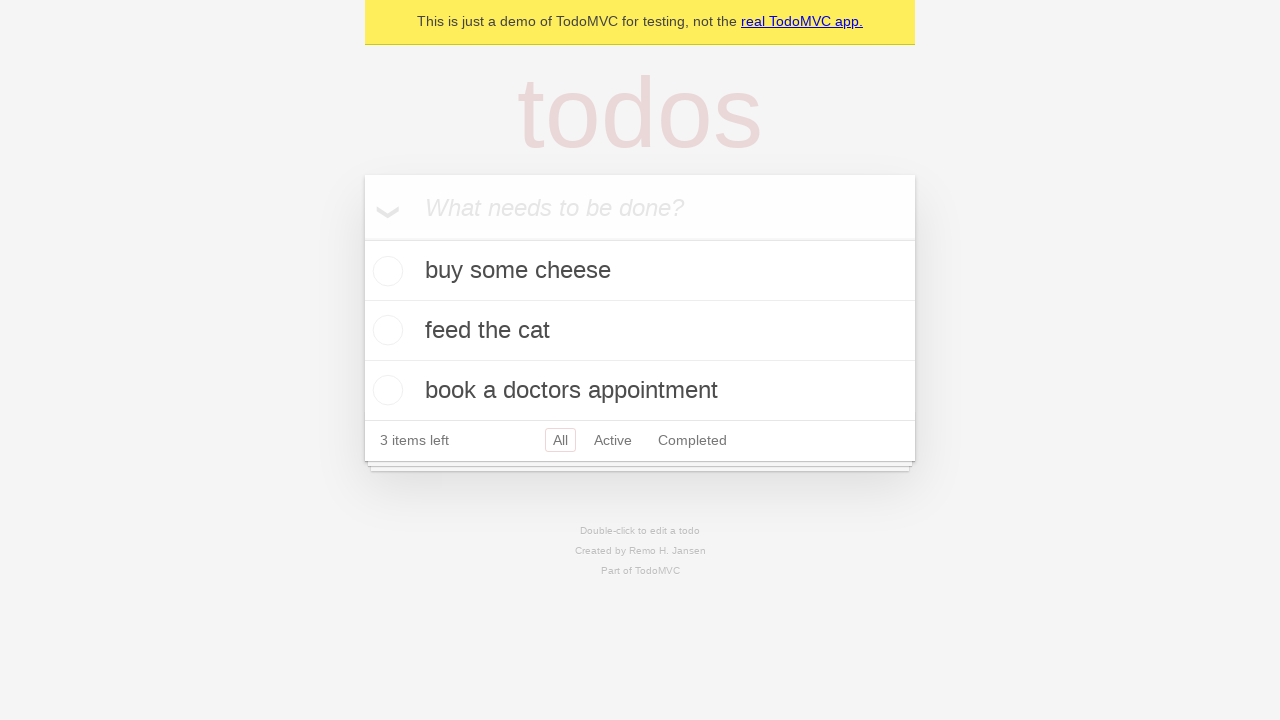

Checked the second todo item checkbox at (385, 330) on internal:testid=[data-testid="todo-item"s] >> nth=1 >> internal:role=checkbox
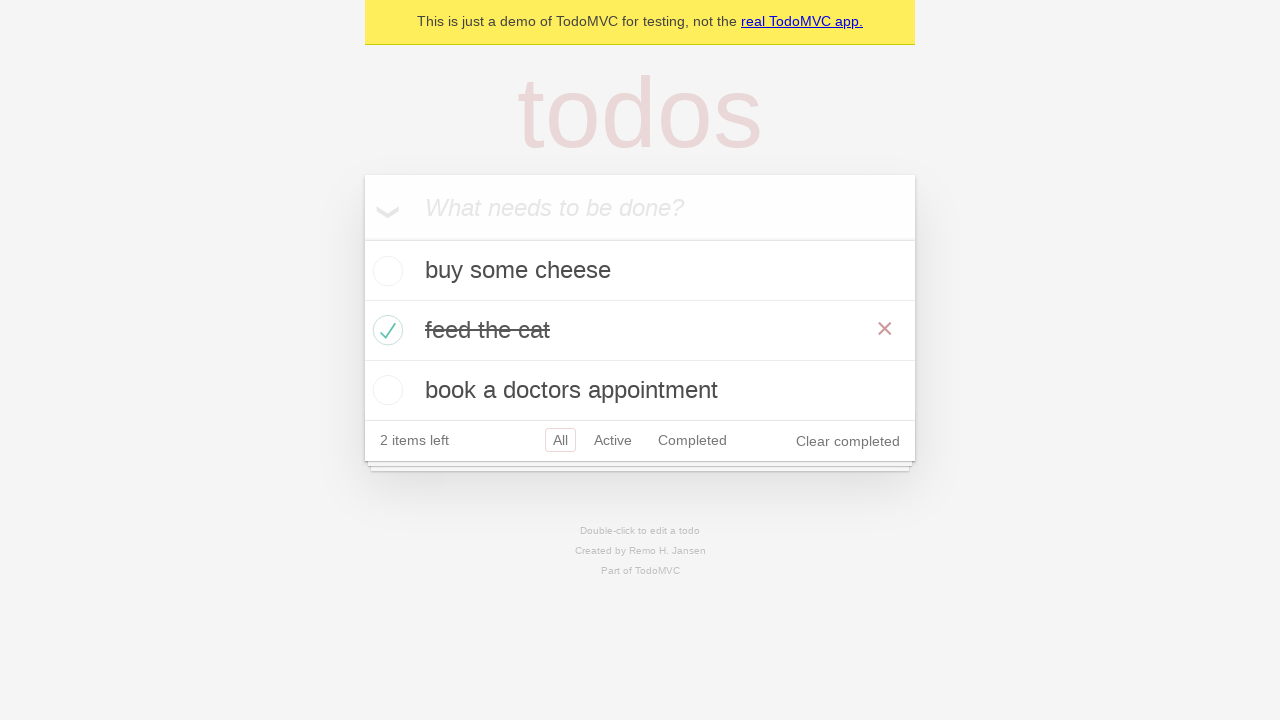

Clicked Active filter to display active items only at (613, 440) on internal:role=link[name="Active"i]
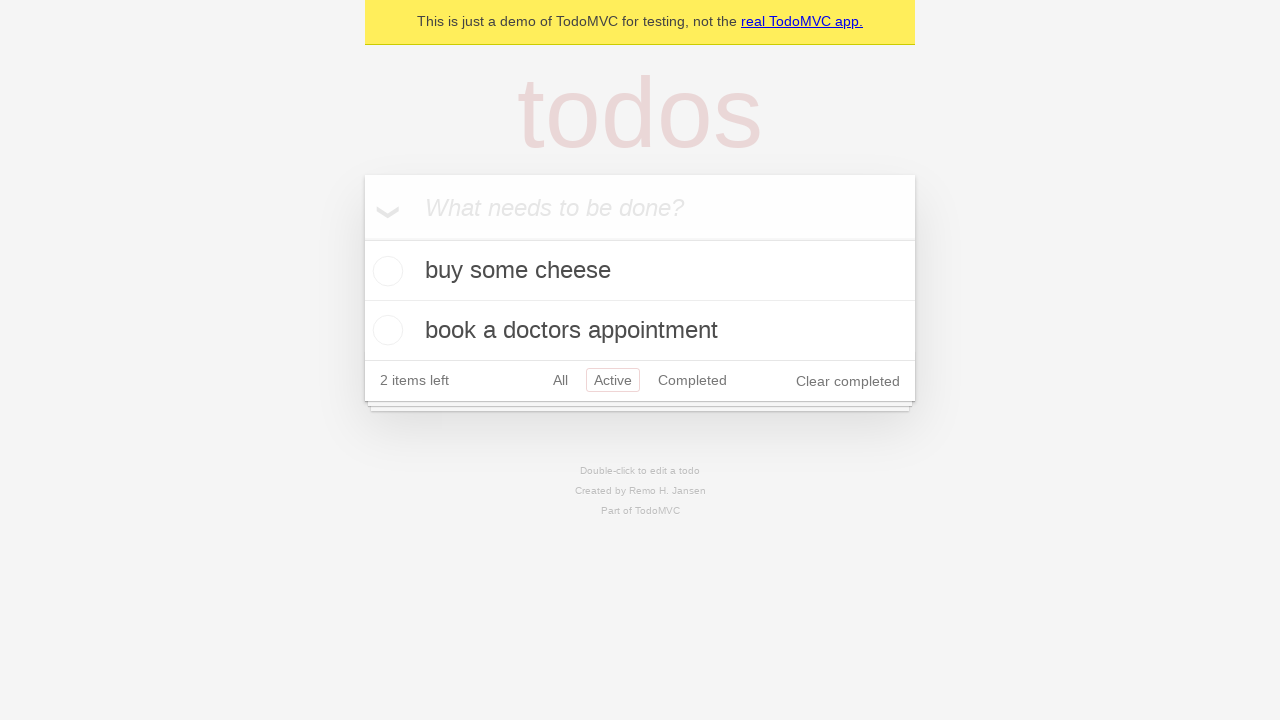

Clicked Completed filter to display completed items only at (692, 380) on internal:role=link[name="Completed"i]
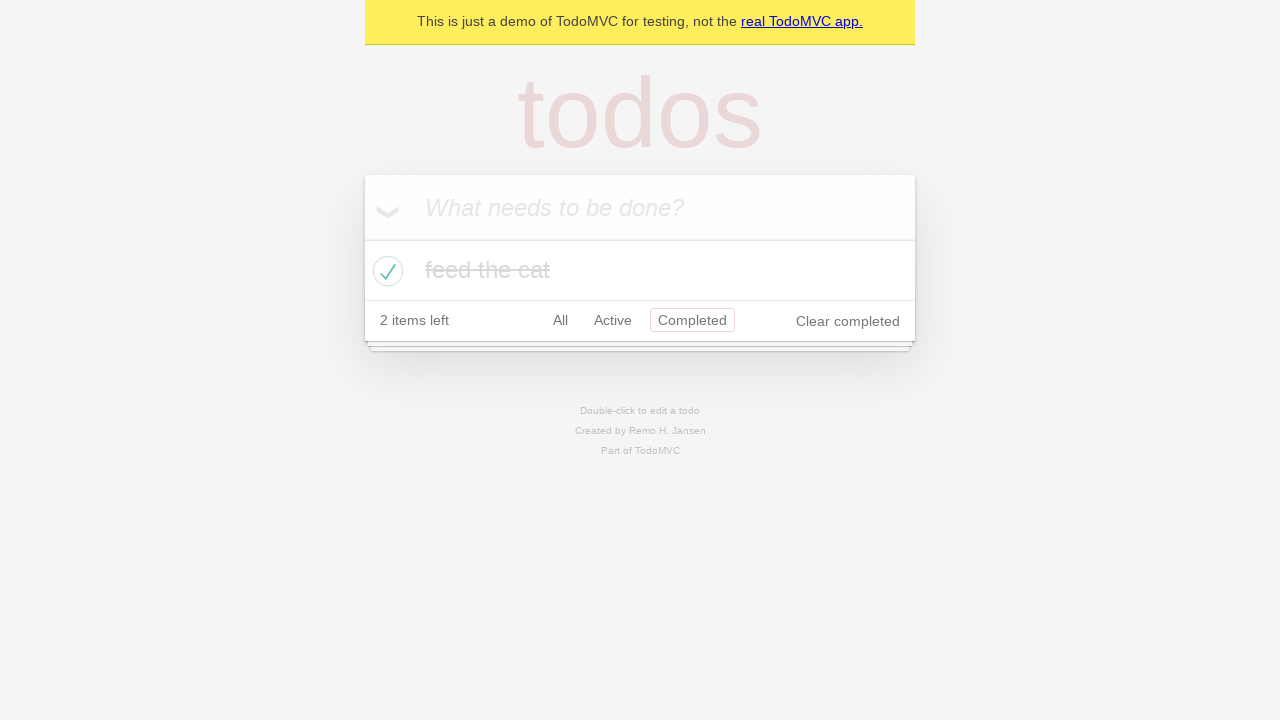

Clicked All filter to display all items at (560, 320) on internal:role=link[name="All"i]
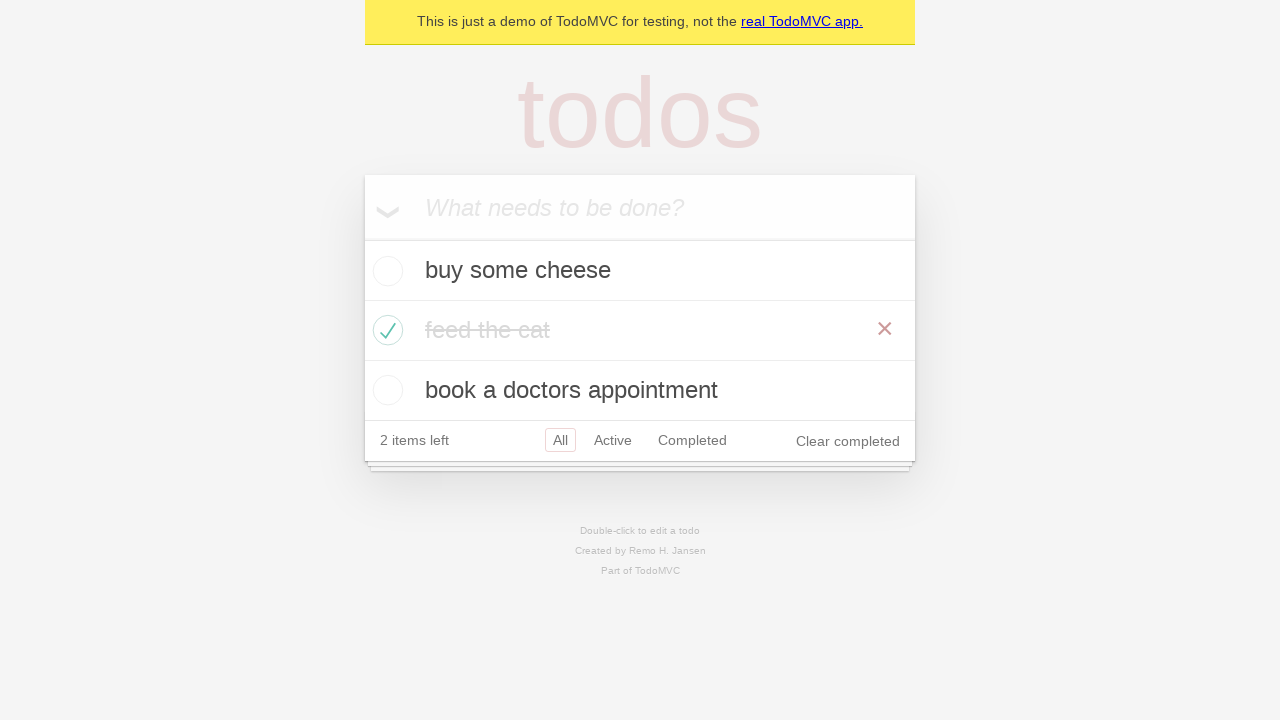

Waited for all items to be displayed
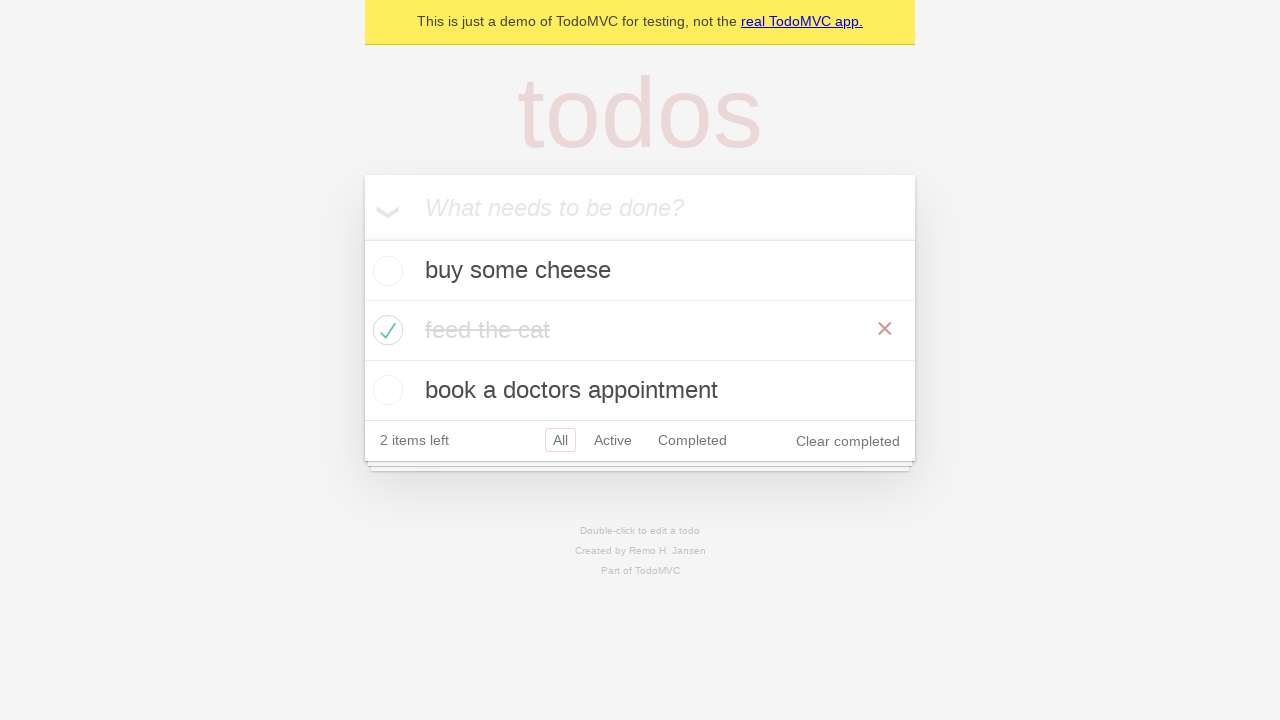

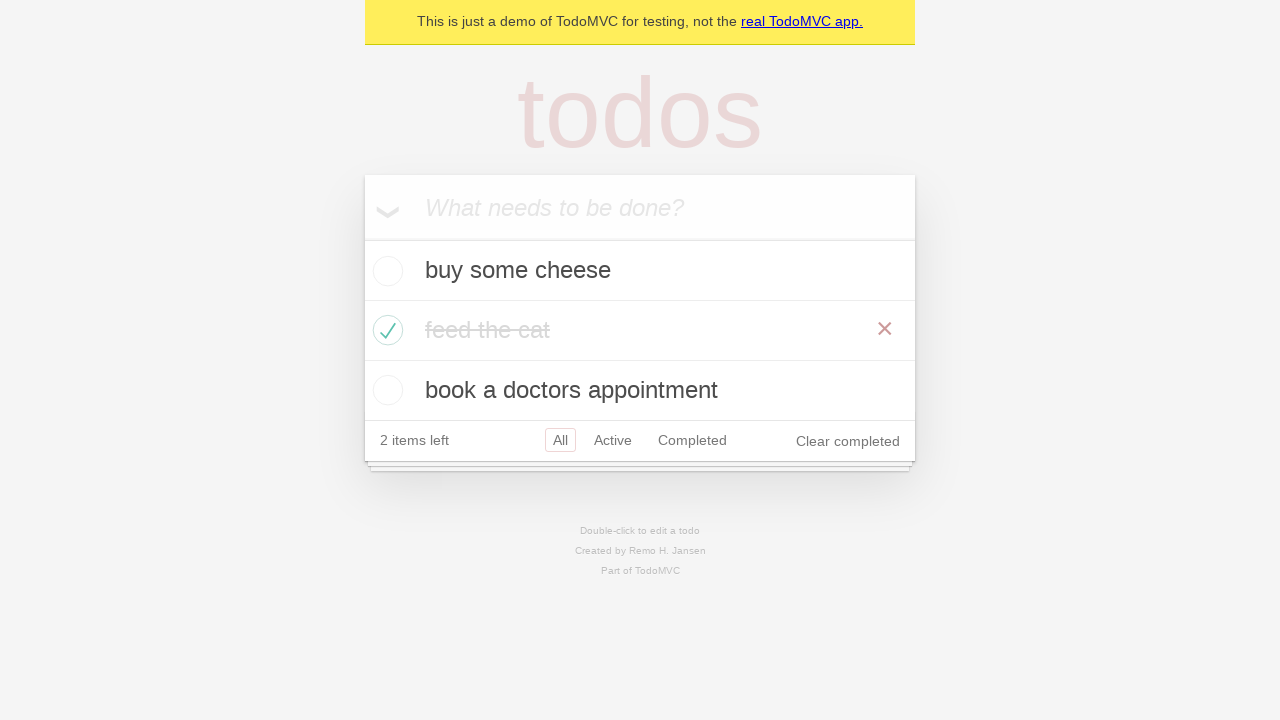